Tests that edits are cancelled when pressing Escape key

Starting URL: https://demo.playwright.dev/todomvc

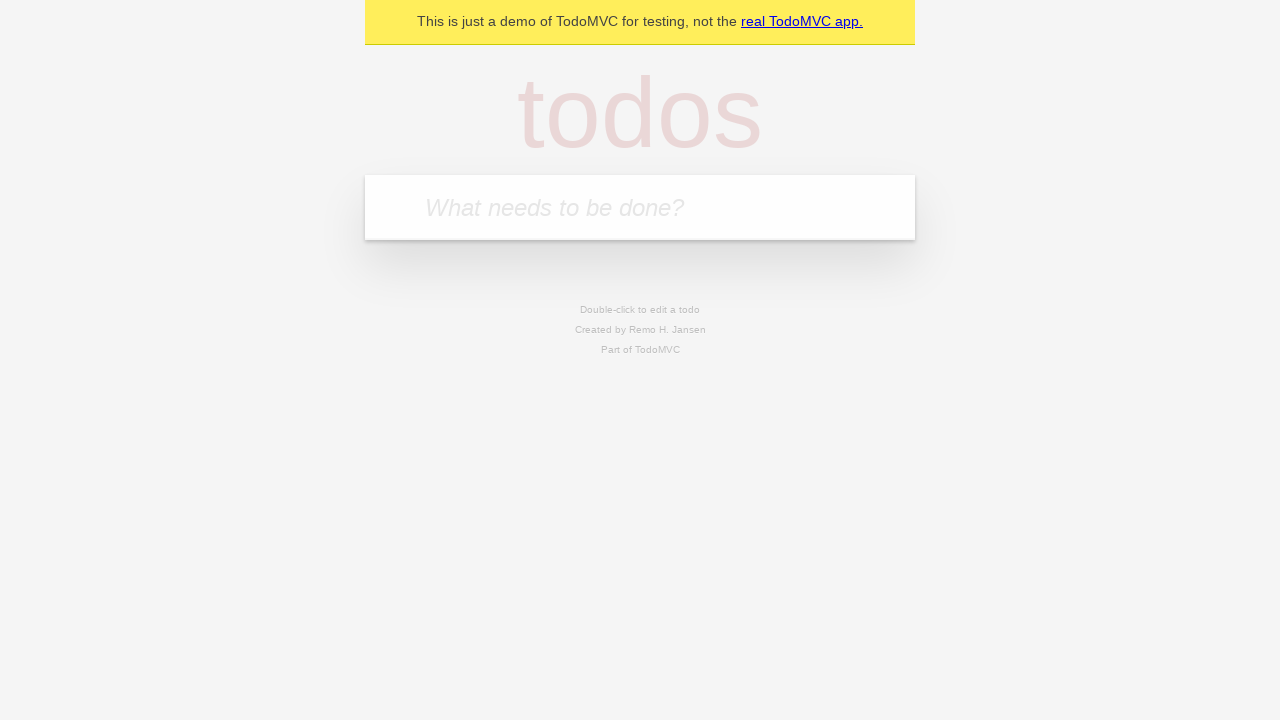

Filled todo input with 'buy some cheese' on internal:attr=[placeholder="What needs to be done?"i]
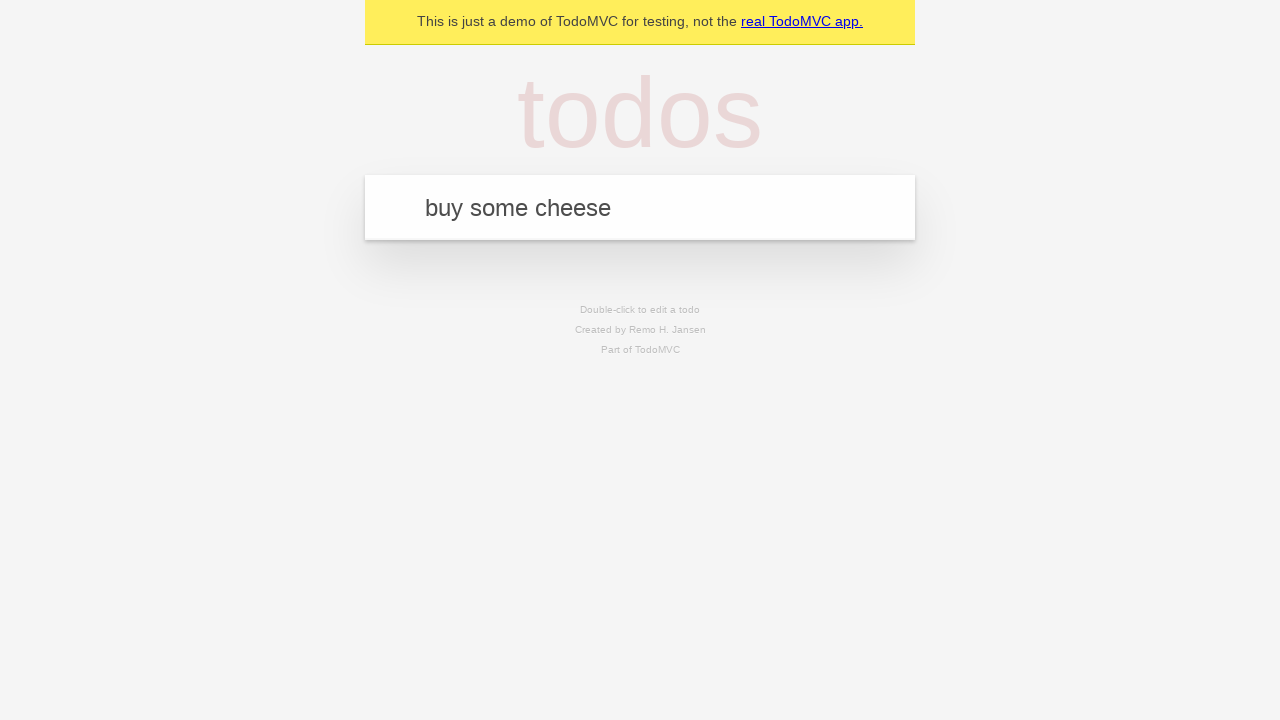

Pressed Enter to add first todo on internal:attr=[placeholder="What needs to be done?"i]
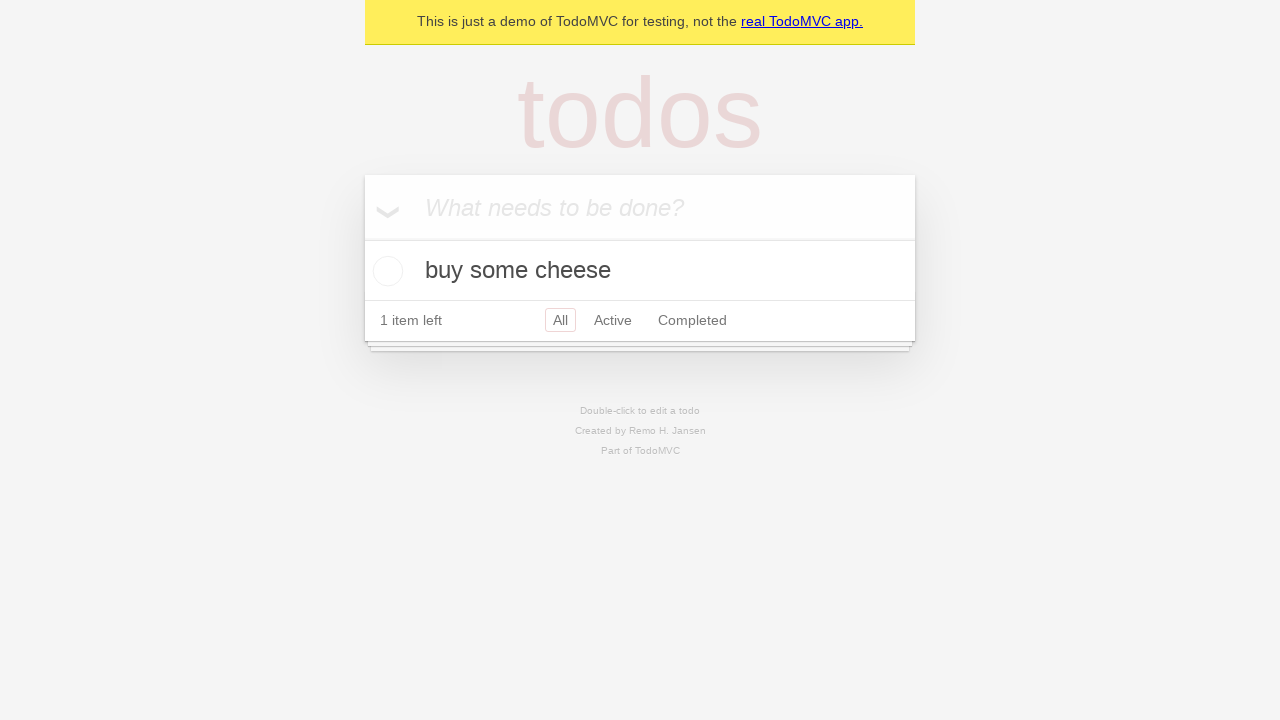

Filled todo input with 'feed the cat' on internal:attr=[placeholder="What needs to be done?"i]
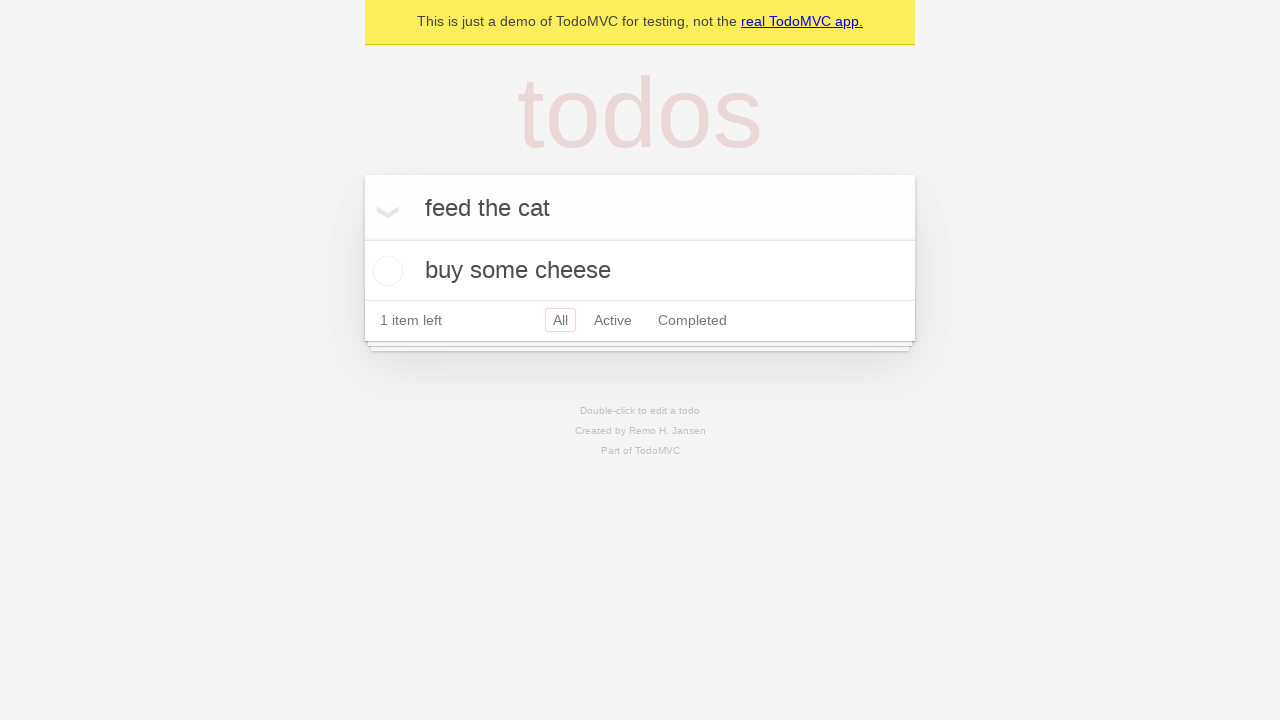

Pressed Enter to add second todo on internal:attr=[placeholder="What needs to be done?"i]
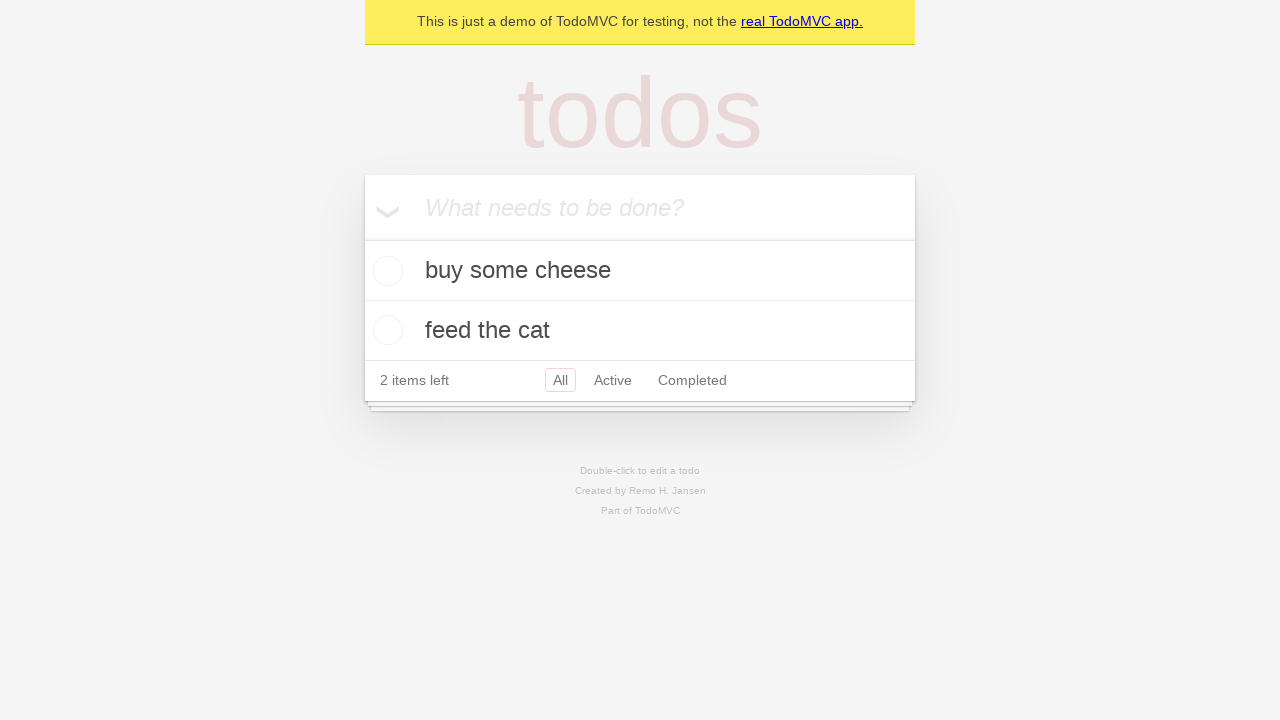

Filled todo input with 'book a doctors appointment' on internal:attr=[placeholder="What needs to be done?"i]
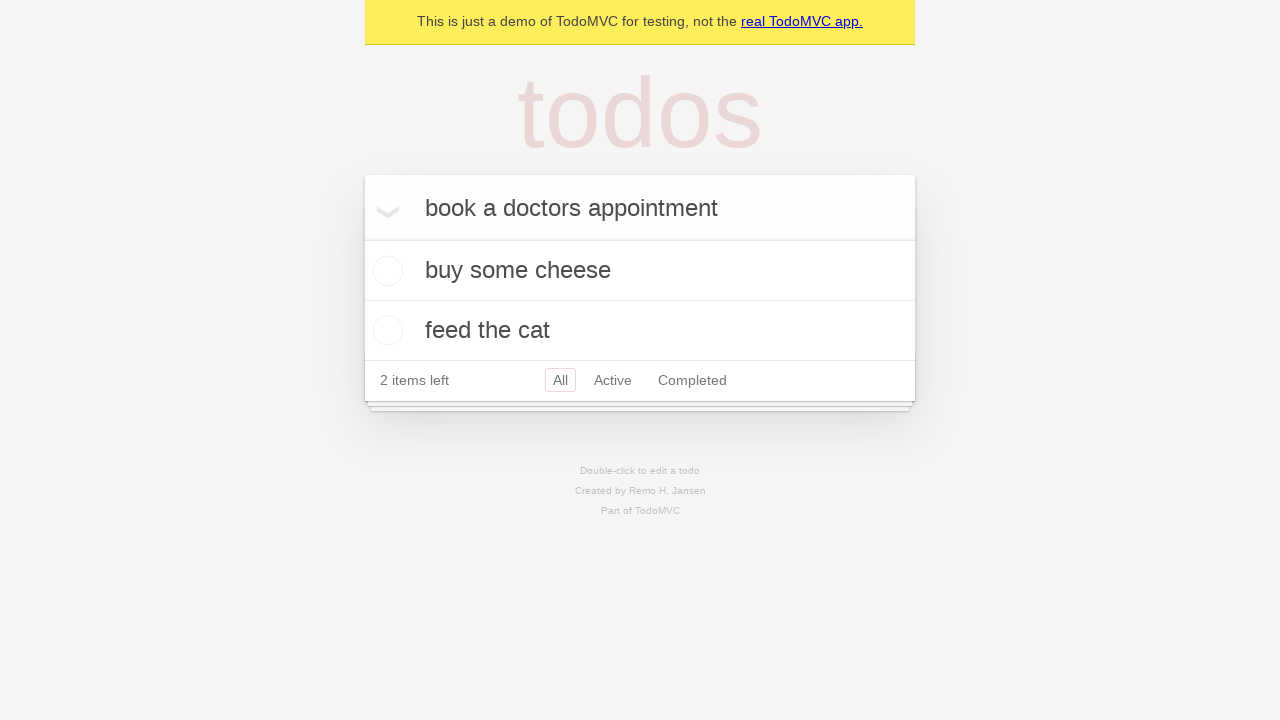

Pressed Enter to add third todo on internal:attr=[placeholder="What needs to be done?"i]
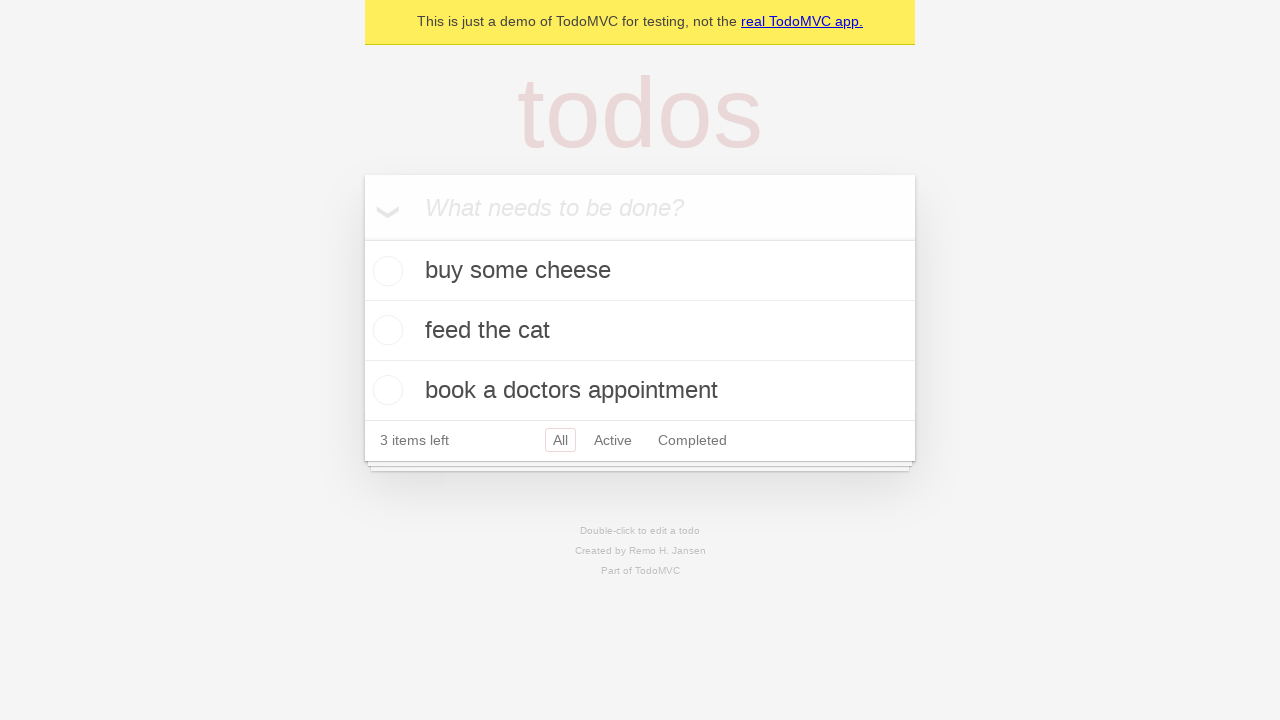

Double-clicked second todo to enter edit mode at (640, 331) on internal:testid=[data-testid="todo-item"s] >> nth=1
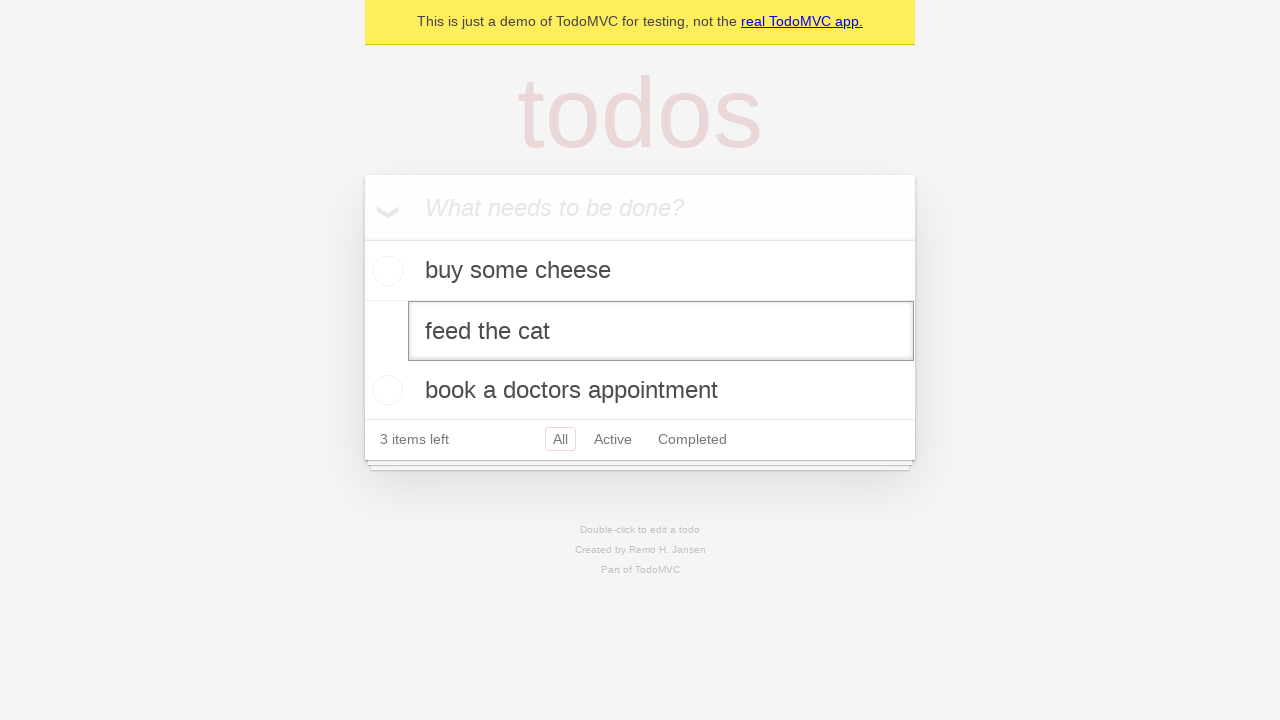

Filled edit textbox with 'buy some sausages' on internal:testid=[data-testid="todo-item"s] >> nth=1 >> internal:role=textbox[nam
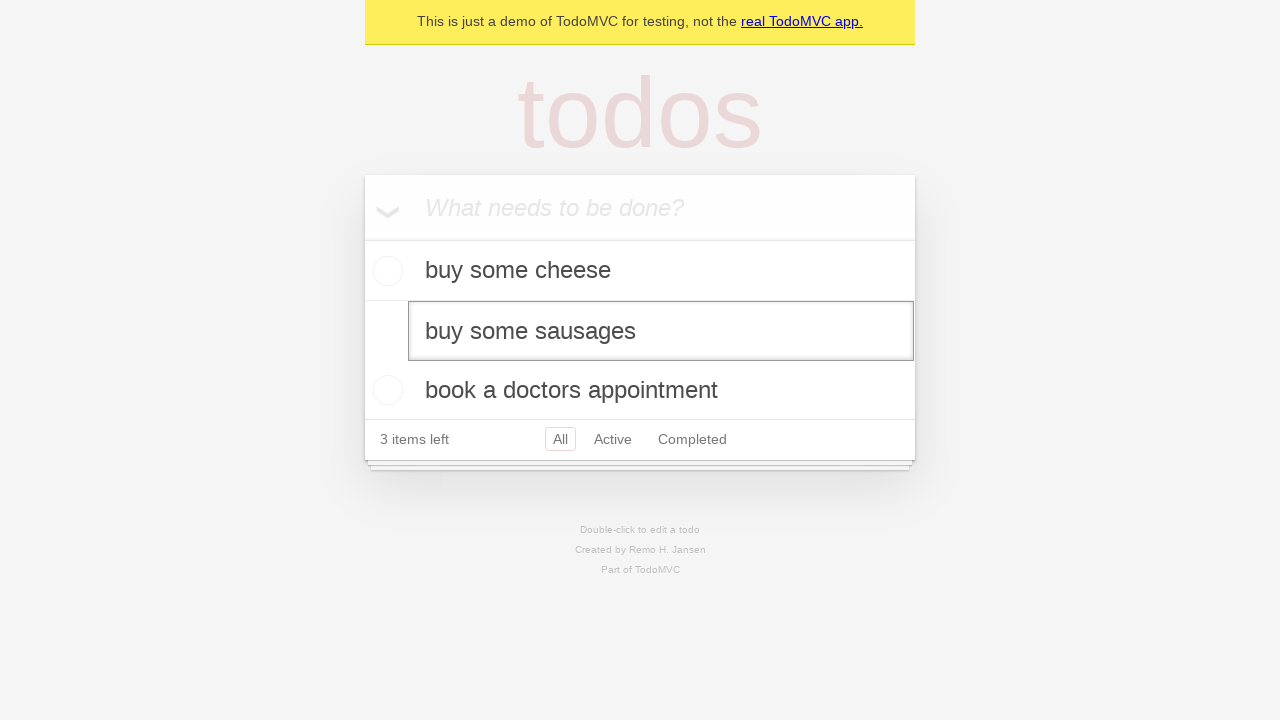

Pressed Escape to cancel the edit on internal:testid=[data-testid="todo-item"s] >> nth=1 >> internal:role=textbox[nam
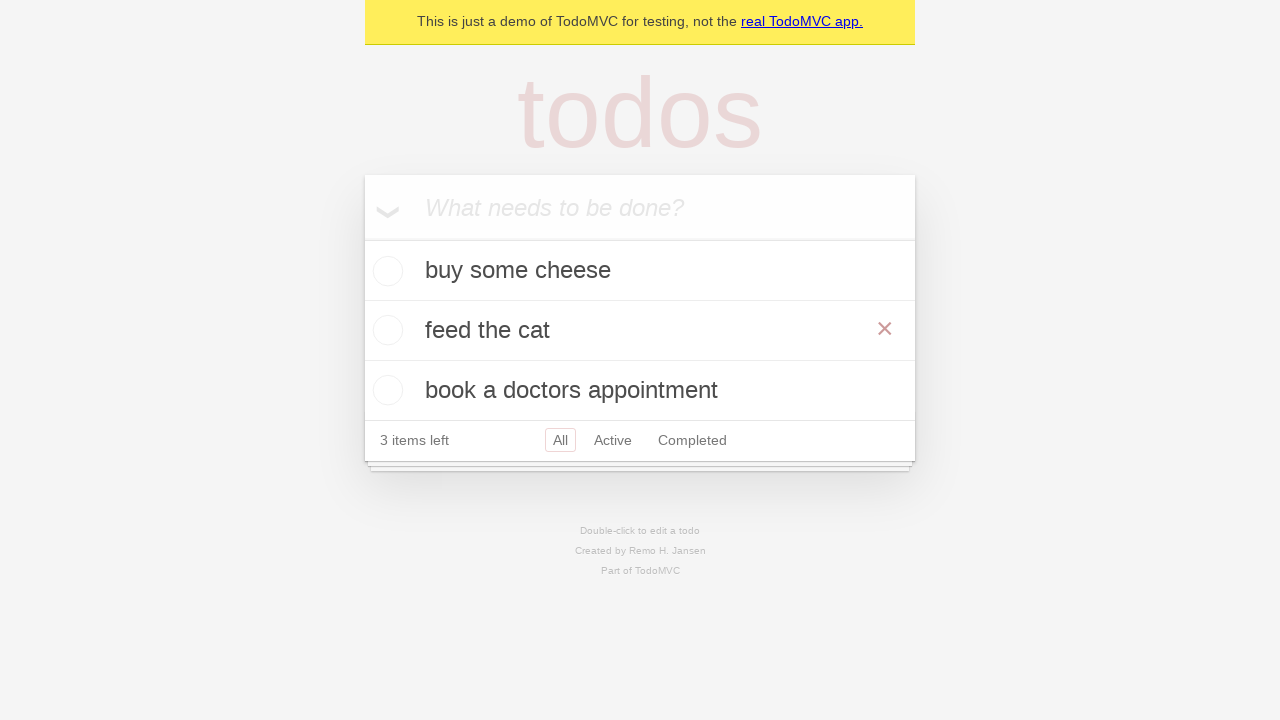

Verified original text 'feed the cat' is still present
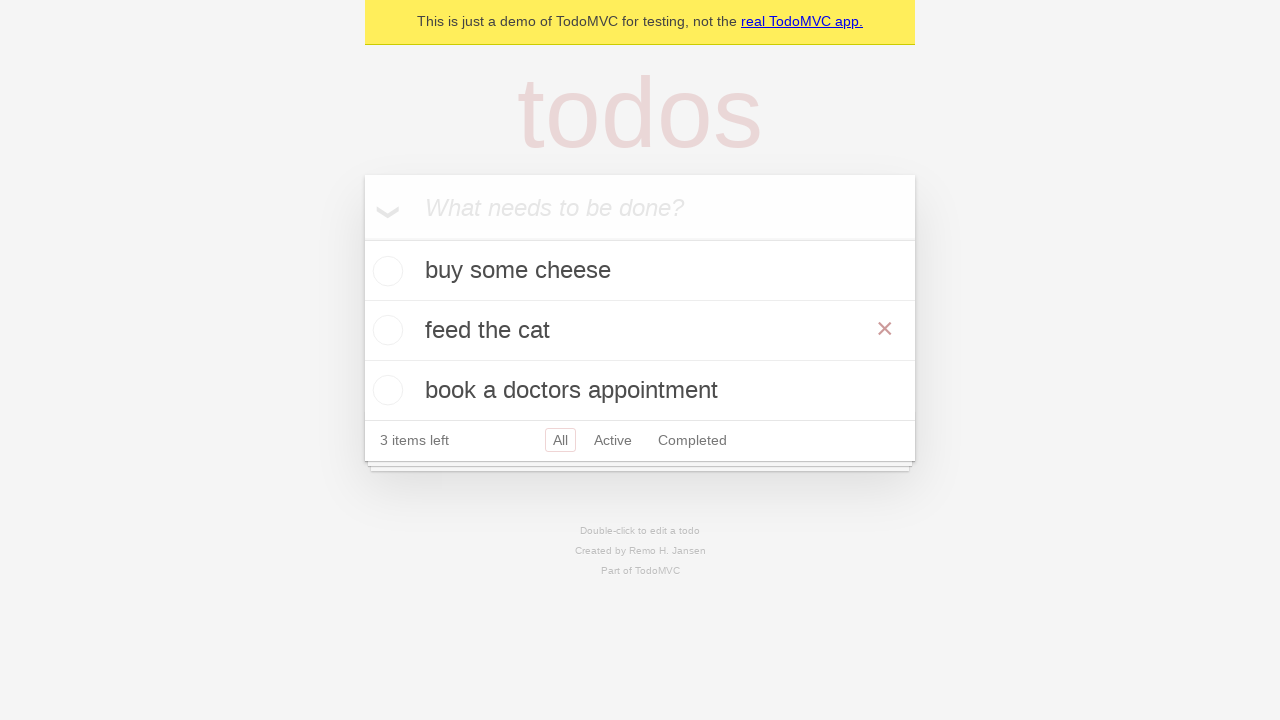

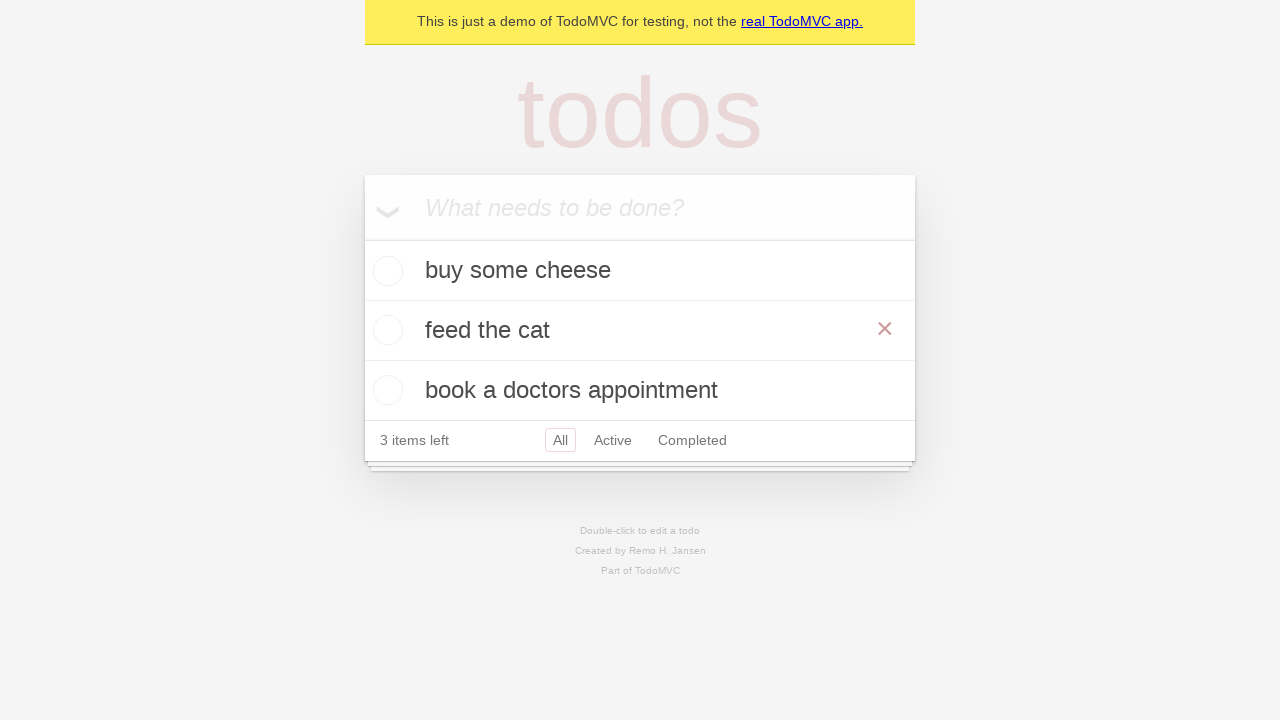